Tests error handling when entering invalid symbols in the first number field for addition

Starting URL: https://gerabarud.github.io/is3-calculadora/

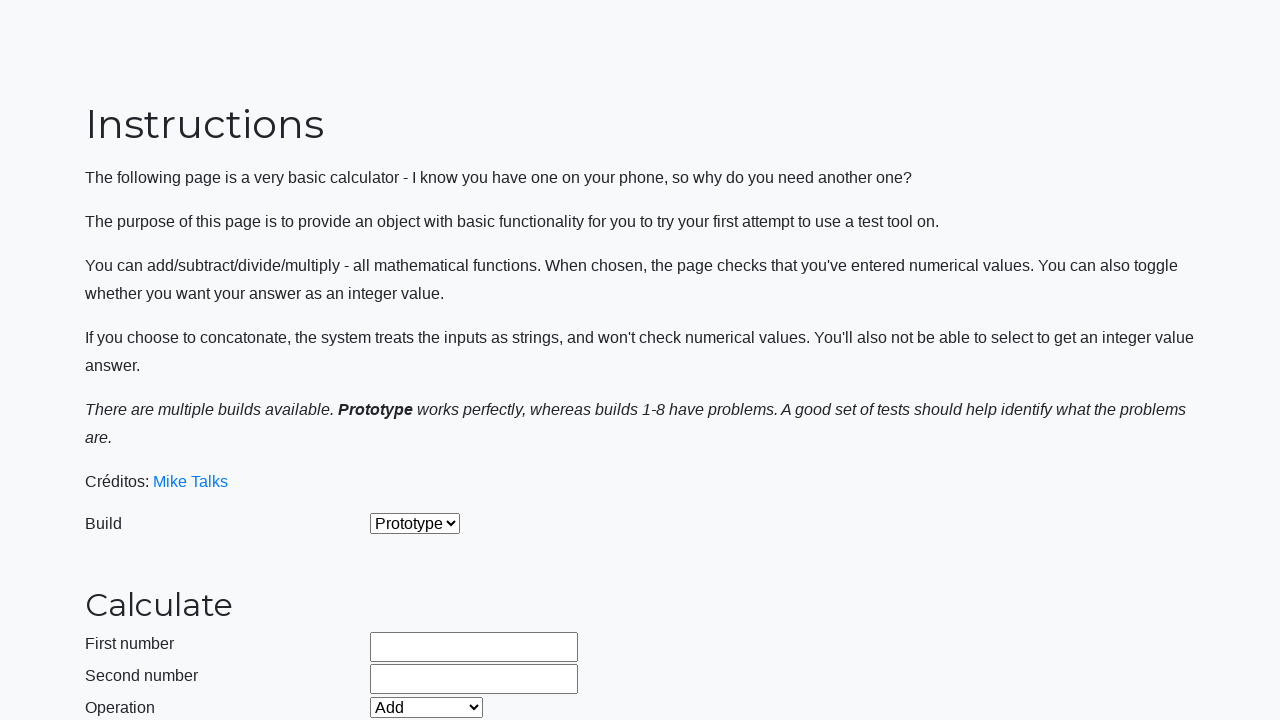

Selected build version 2 from dropdown on #selectBuild
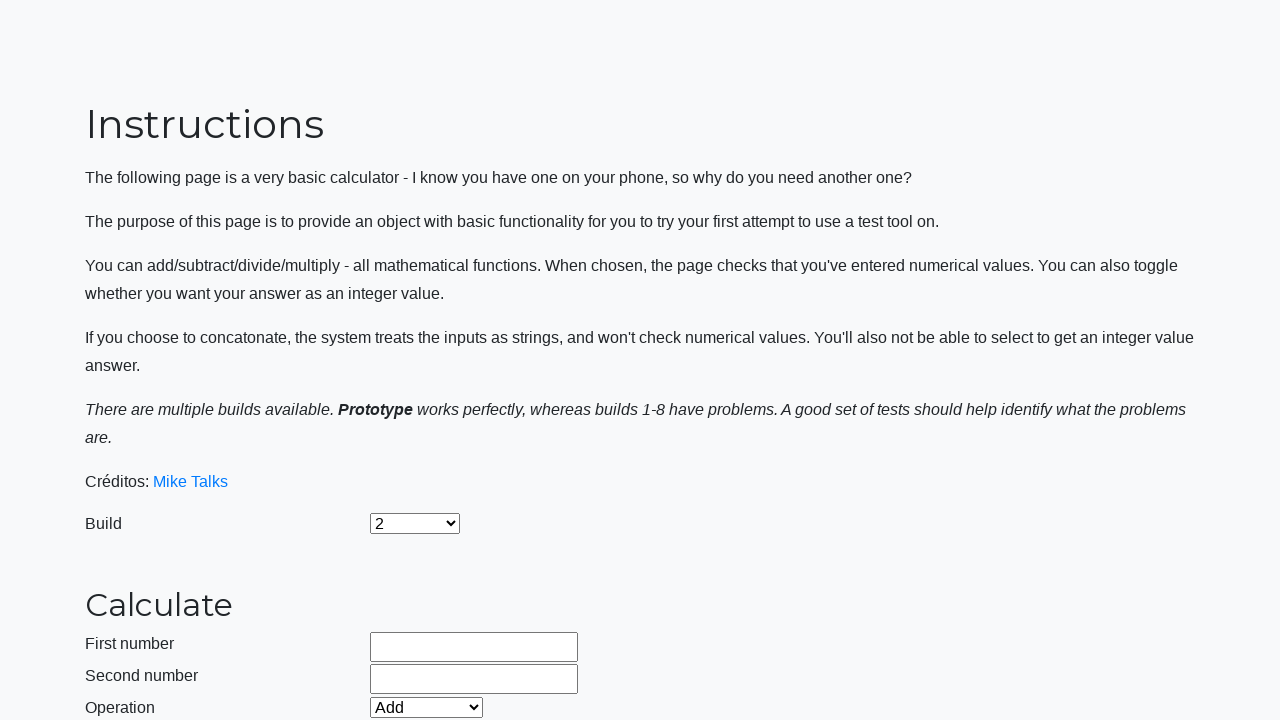

Entered invalid symbols '@Q' in first number field on #number1Field
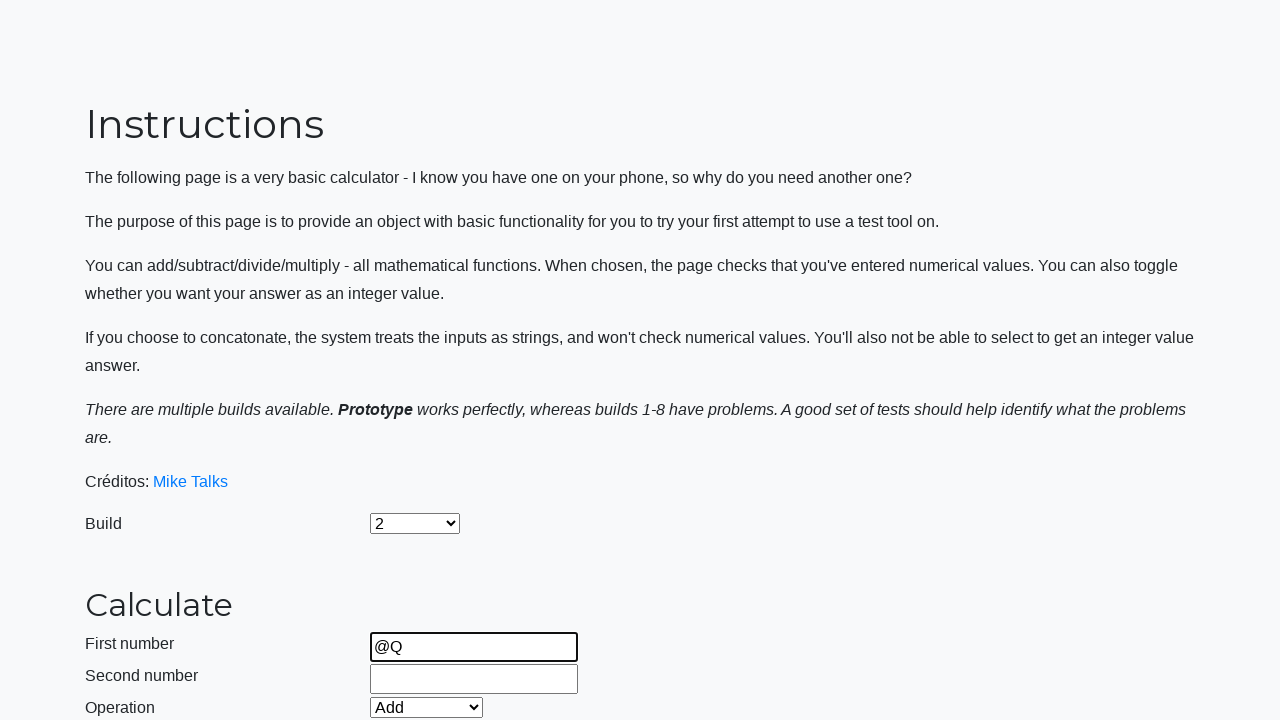

Entered valid number '9.2' in second number field on #number2Field
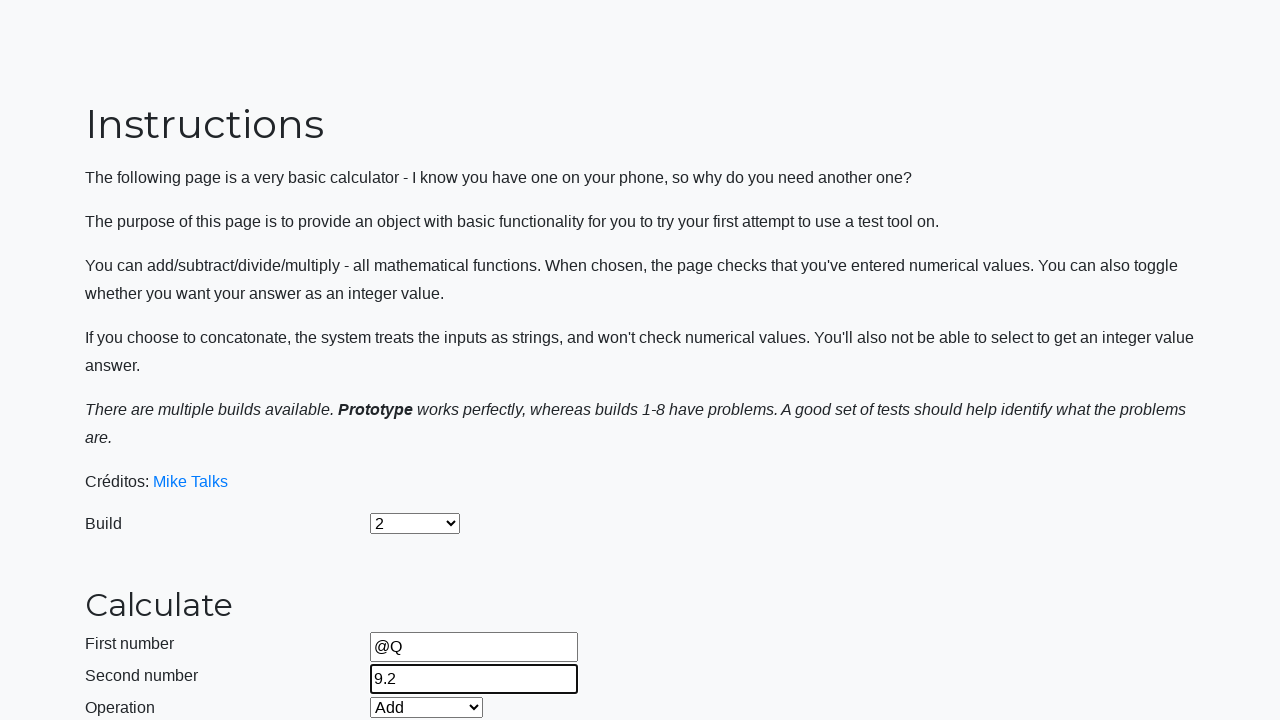

Selected 'Add' operation from dropdown on #selectOperationDropdown
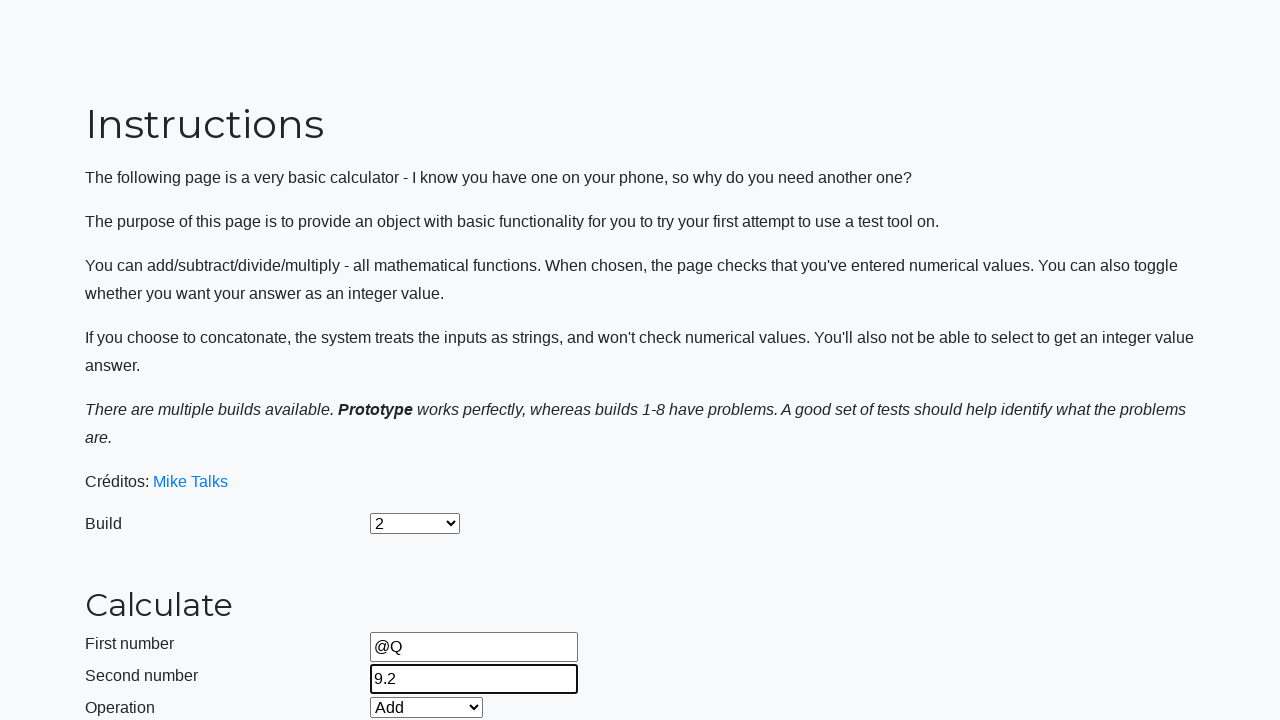

Clicked calculate button to attempt addition with invalid symbols at (422, 451) on #calculateButton
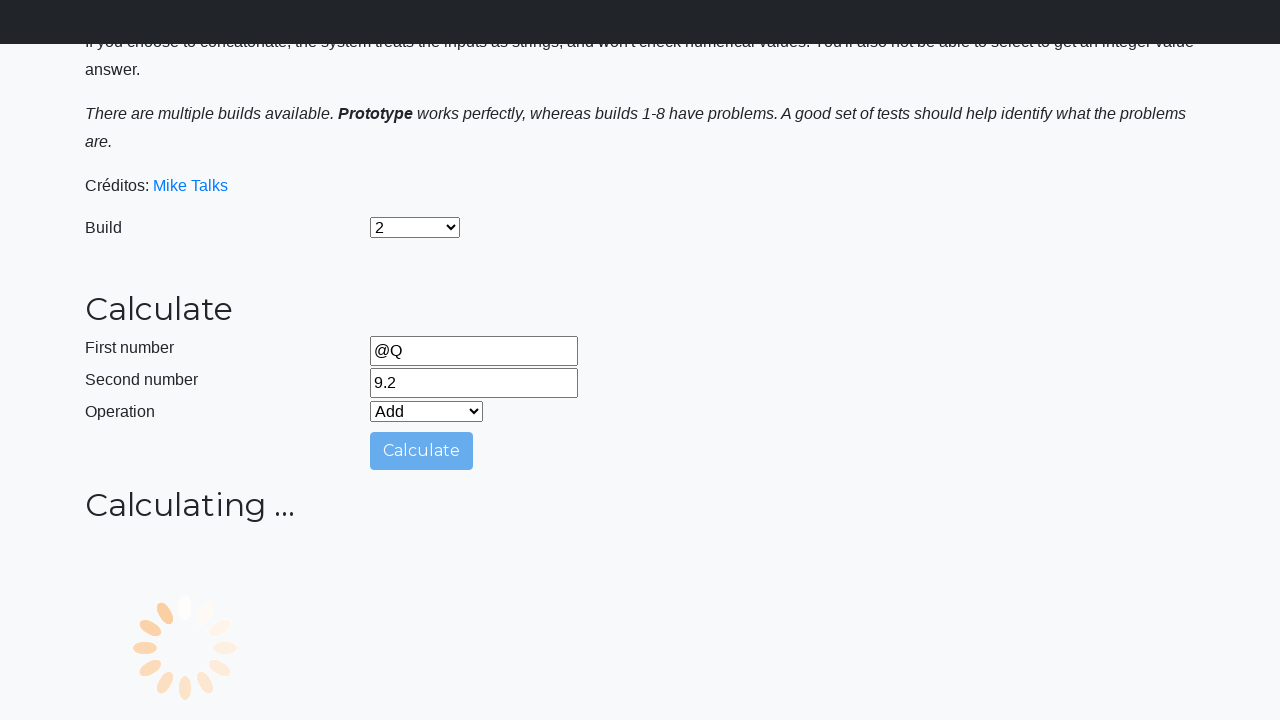

Waited for error message to appear
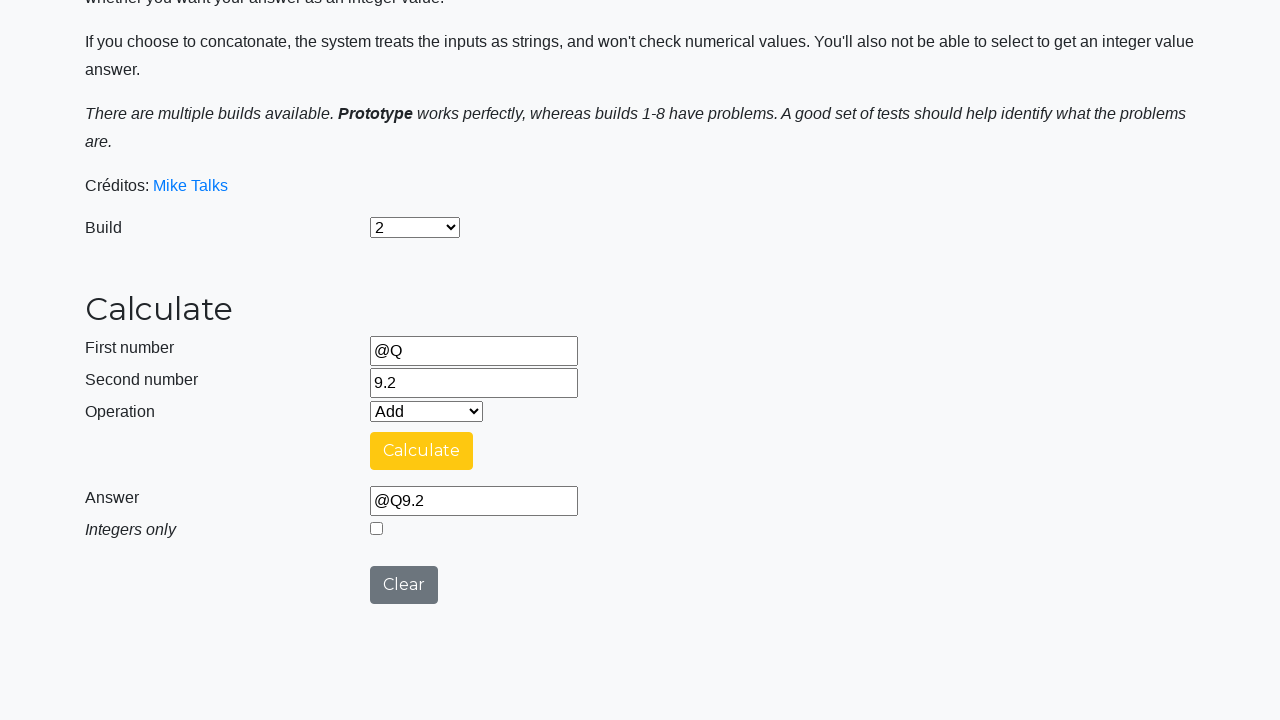

Clicked integer only checkbox at (376, 528) on #integerSelect
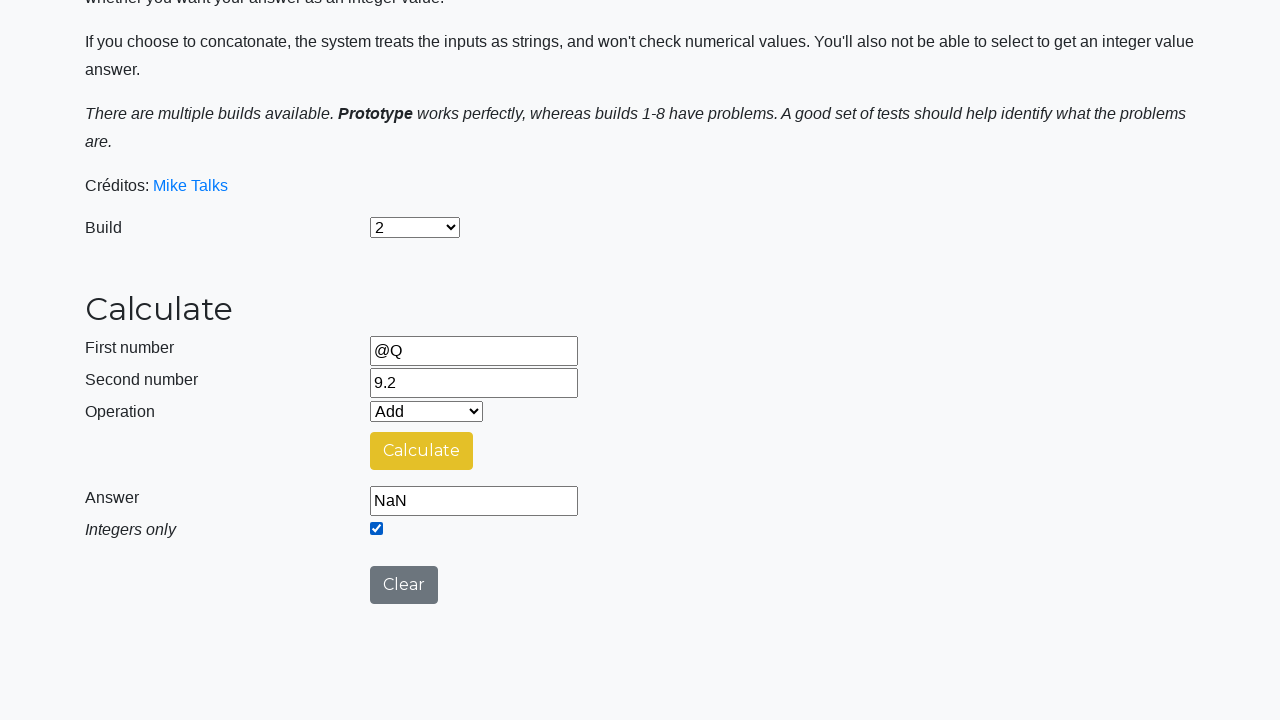

Clicked calculate button again after enabling integer only mode at (422, 451) on #calculateButton
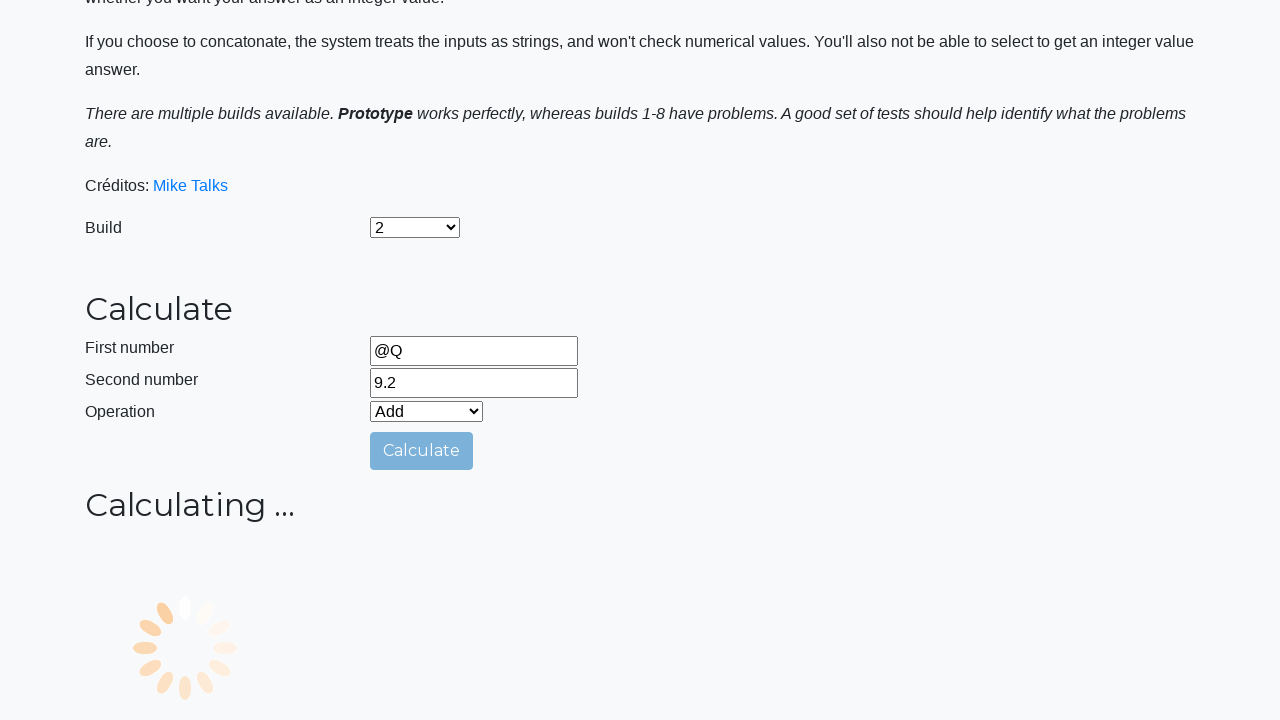

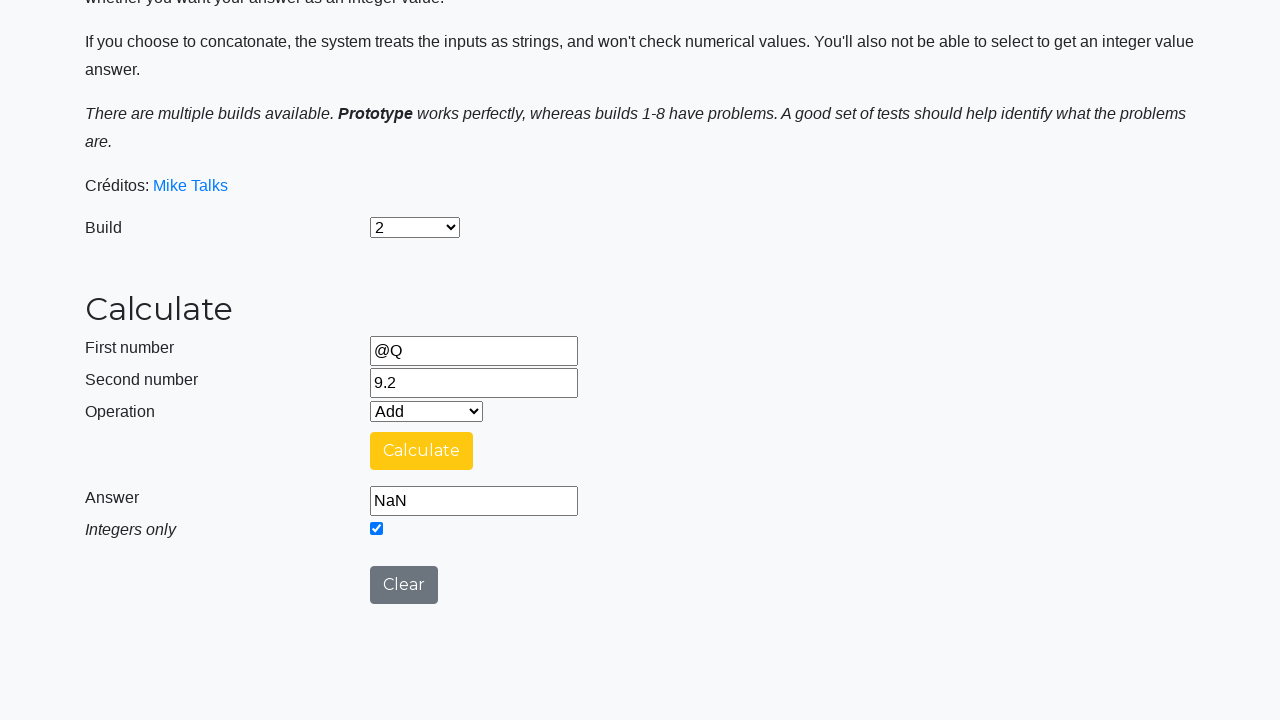